Tests the shopping flow by navigating to a product category, selecting a product, adding it to cart, and returning to home page

Starting URL: https://www.demoblaze.com/index.html

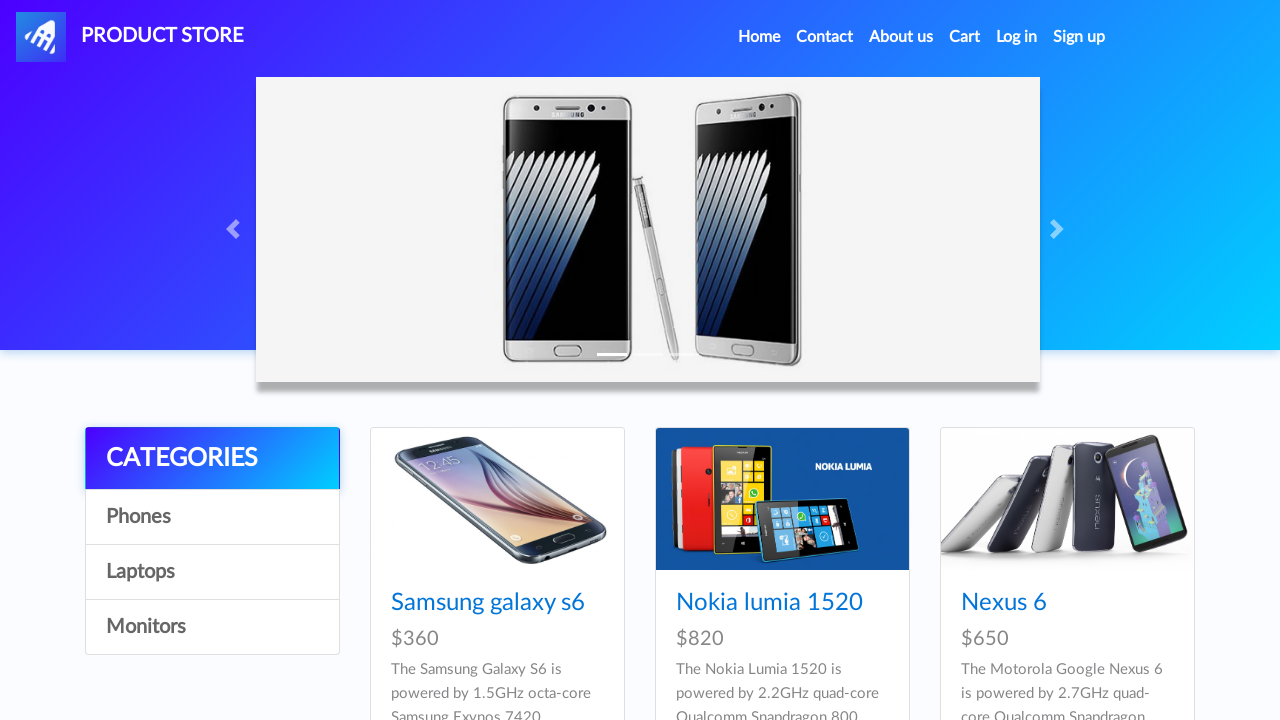

Clicked on Phones category at (212, 517) on a:has-text('Phones')
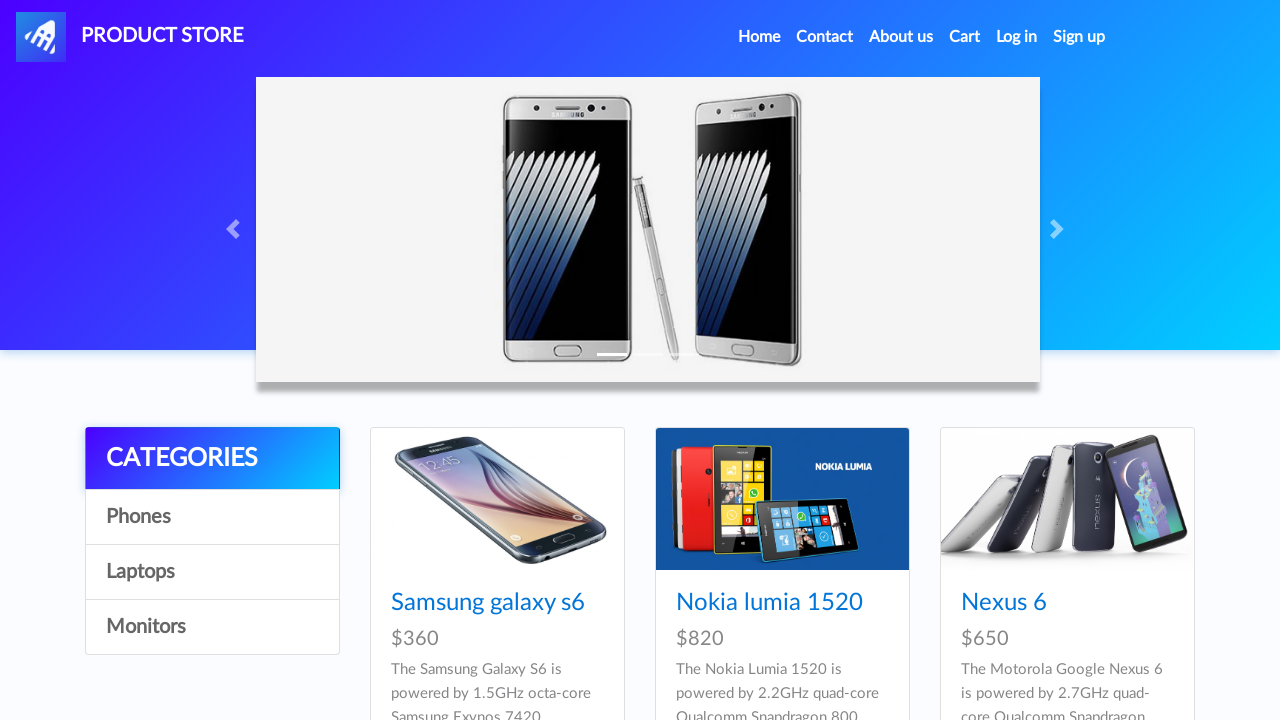

Waited for Phones category page to load
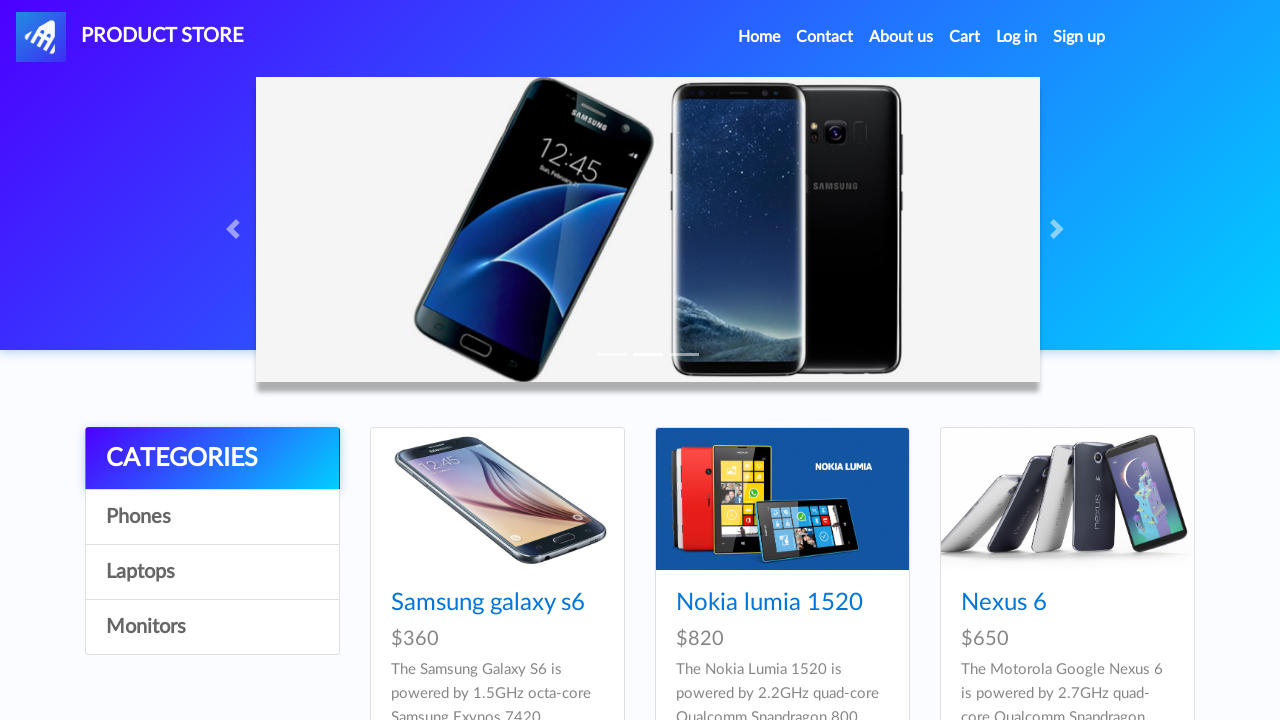

Clicked on Samsung Galaxy S6 product at (488, 603) on a:has-text('Samsung galaxy s6')
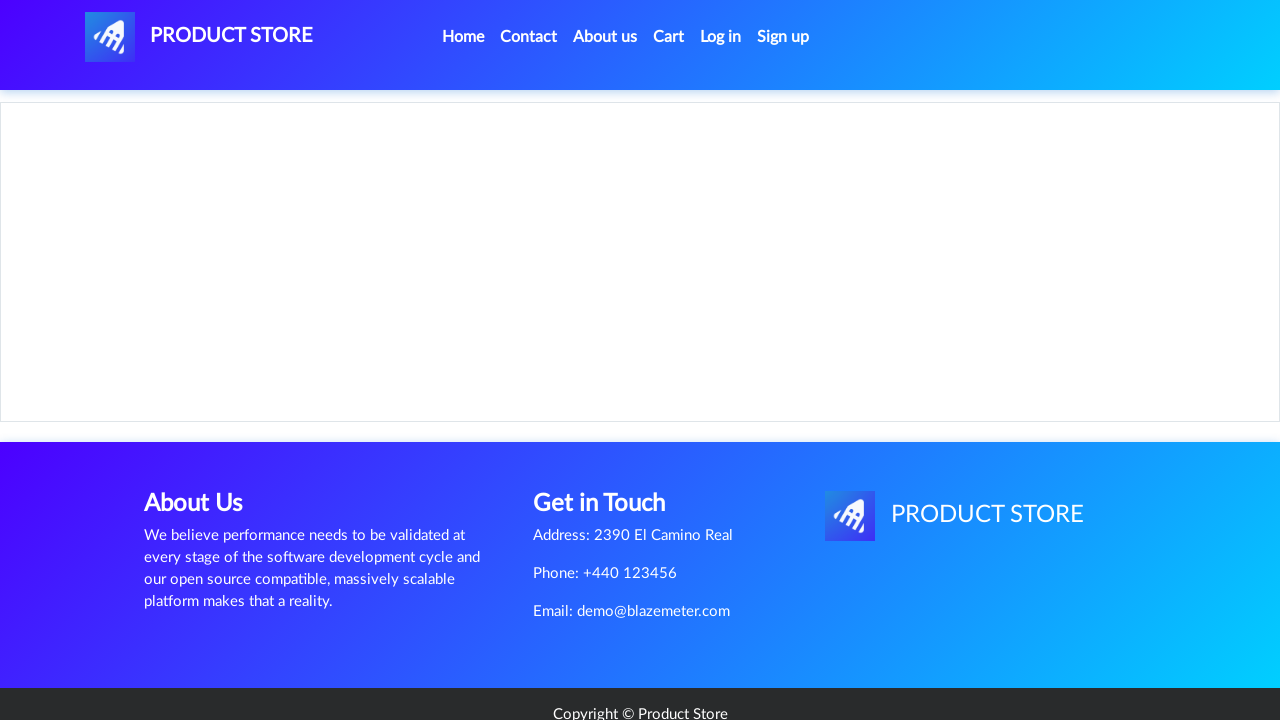

Waited for product details page to load
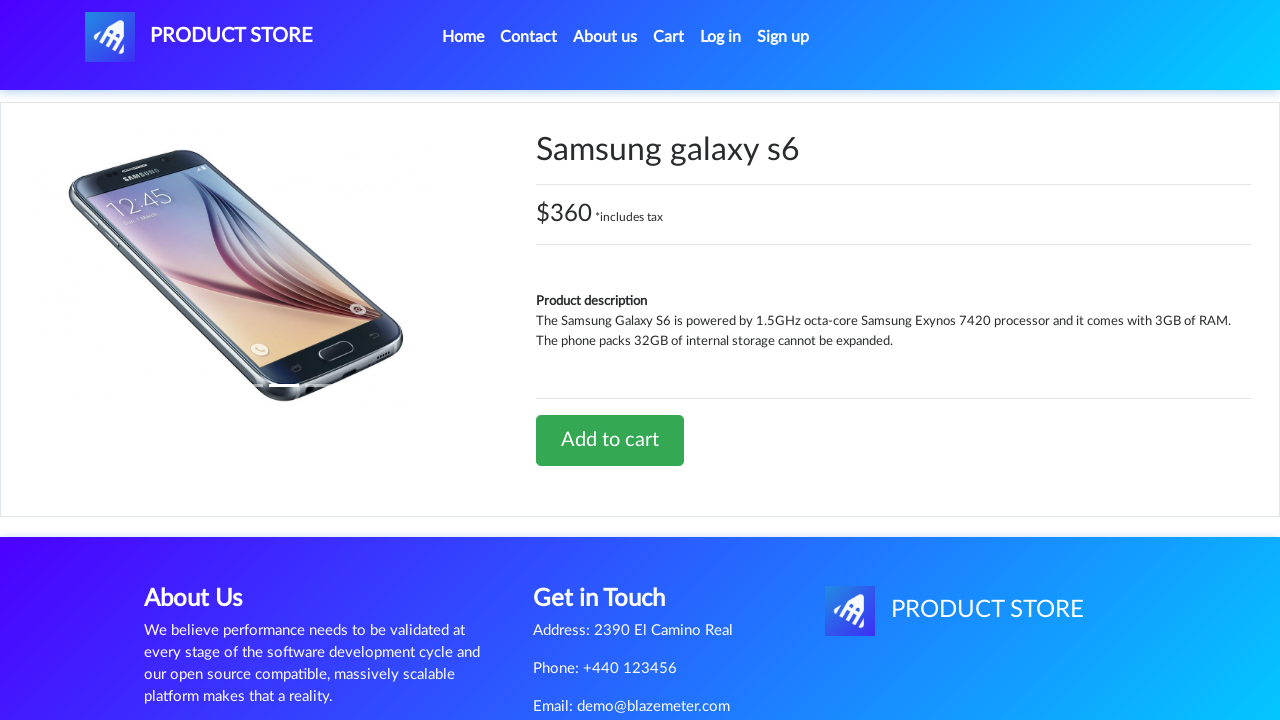

Clicked Add to cart button at (610, 440) on a:has-text('Add to cart')
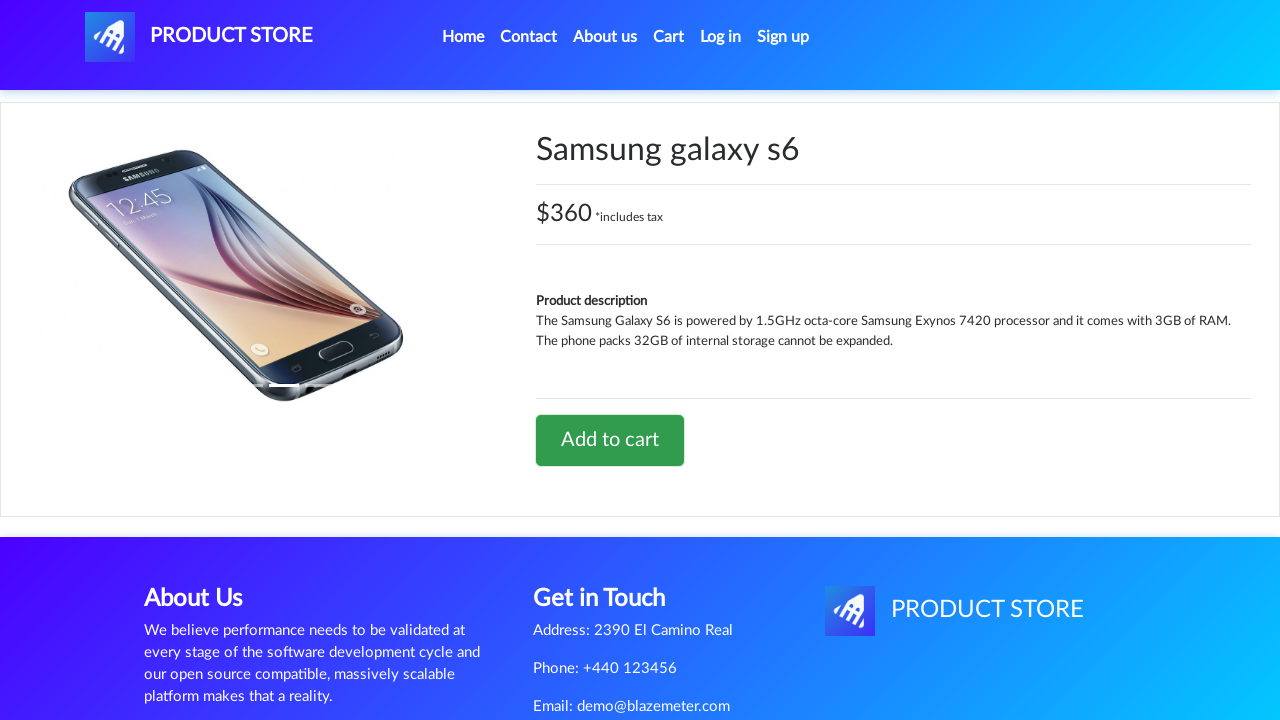

Accepted confirmation alert after adding to cart
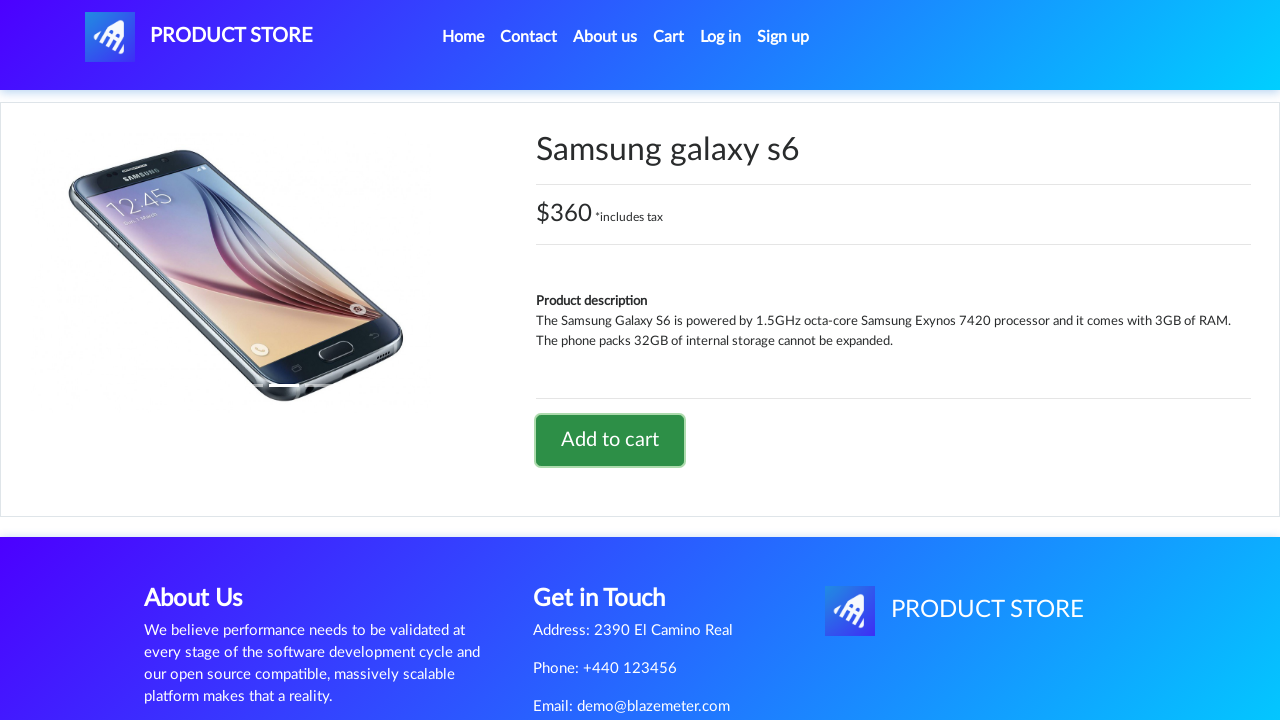

Waited after cart confirmation
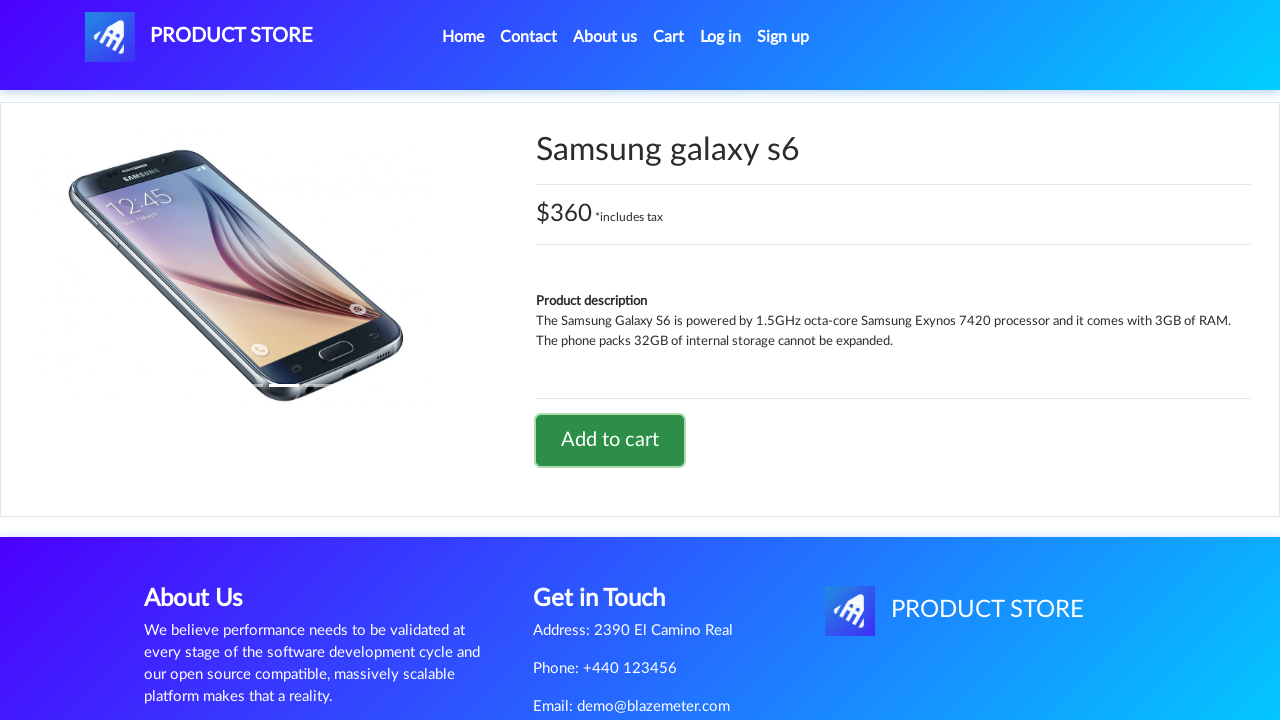

Clicked Home button to return to home page at (463, 37) on a:has-text('Home ')
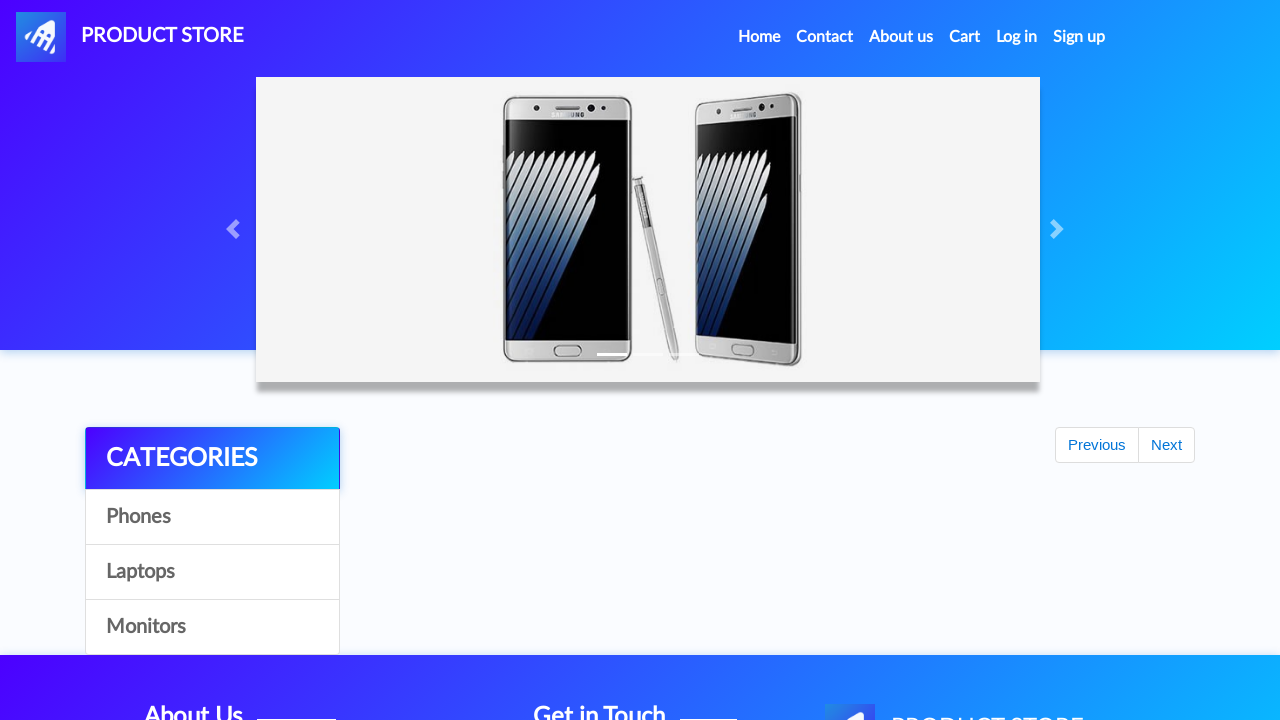

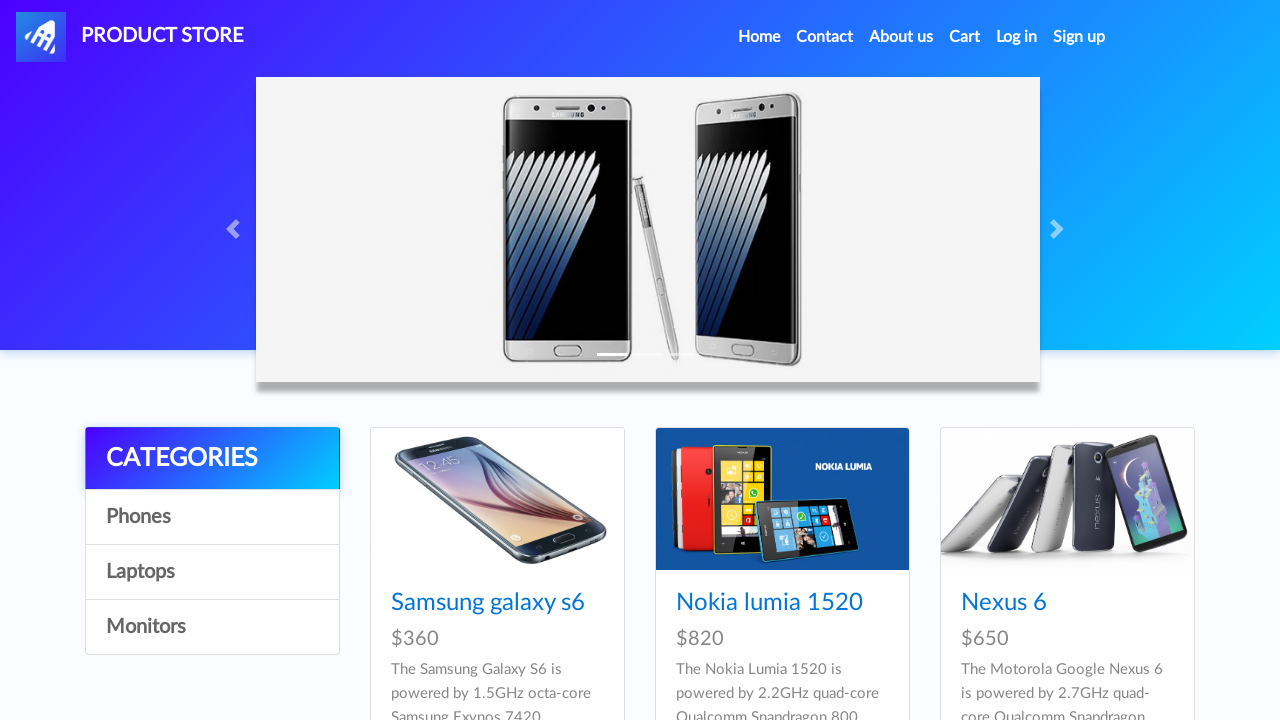